Navigates to a testing blog page and waits for it to load

Starting URL: http://only-testing-blog.blogspot.com/2013/11/new-test.html

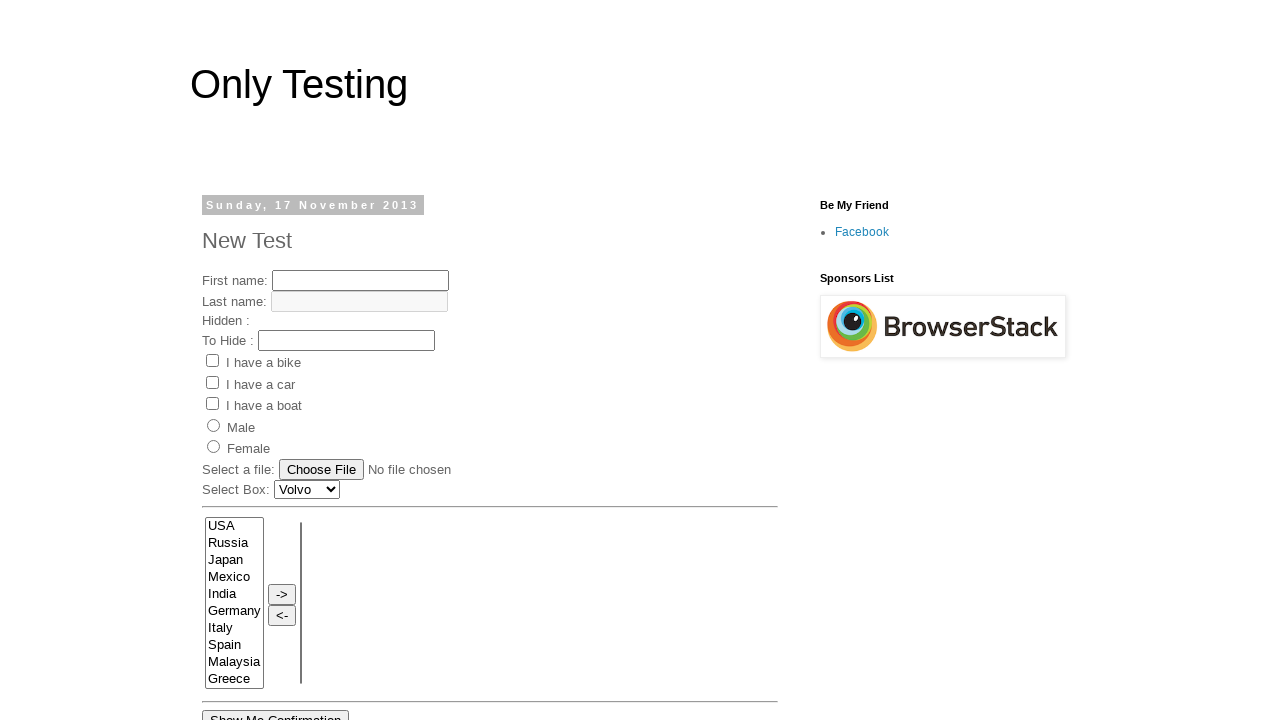

Navigated to testing blog page and waited for network to be idle
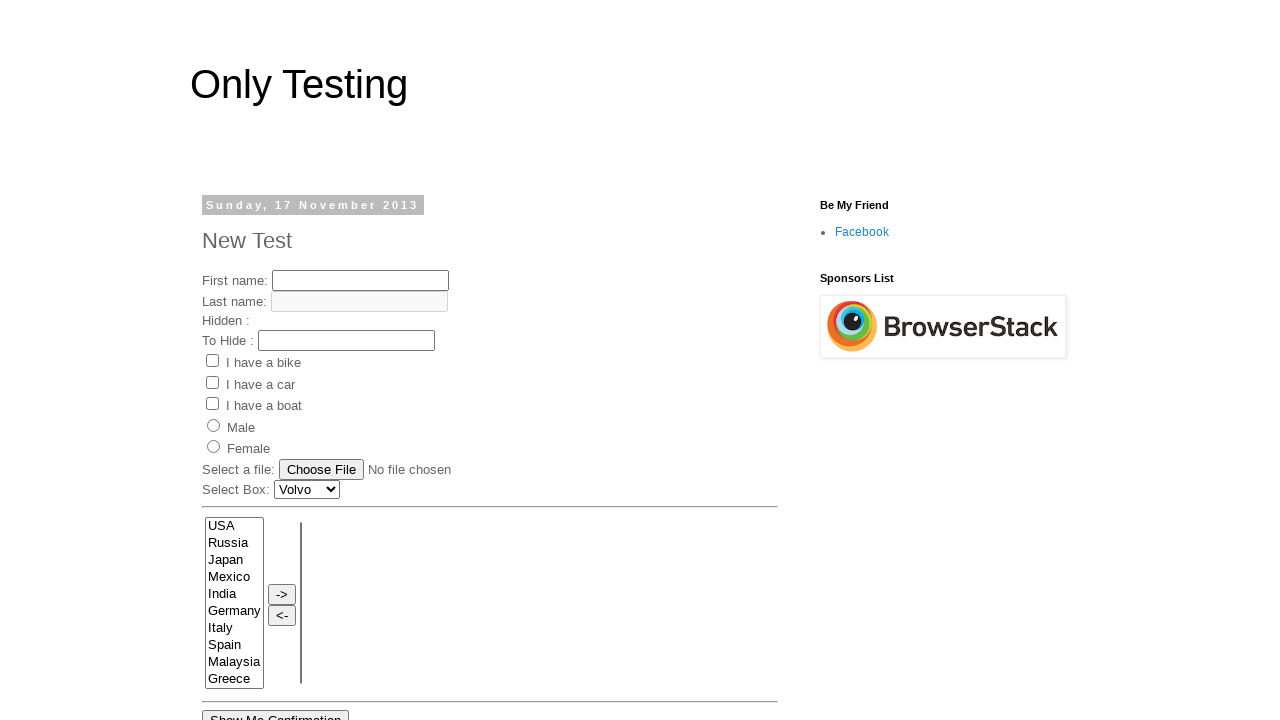

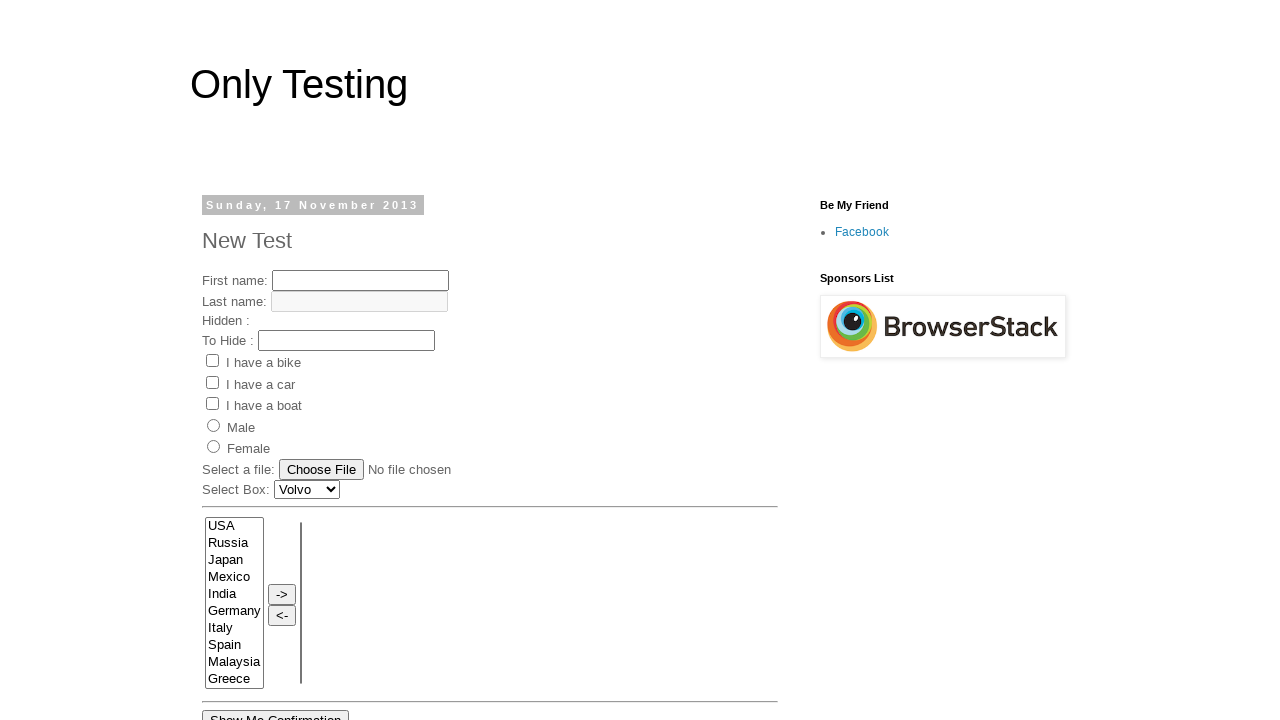